Tests drag and drop functionality by dragging an element to a target drop zone using the dragAndDrop action

Starting URL: https://jqueryui.com/droppable/

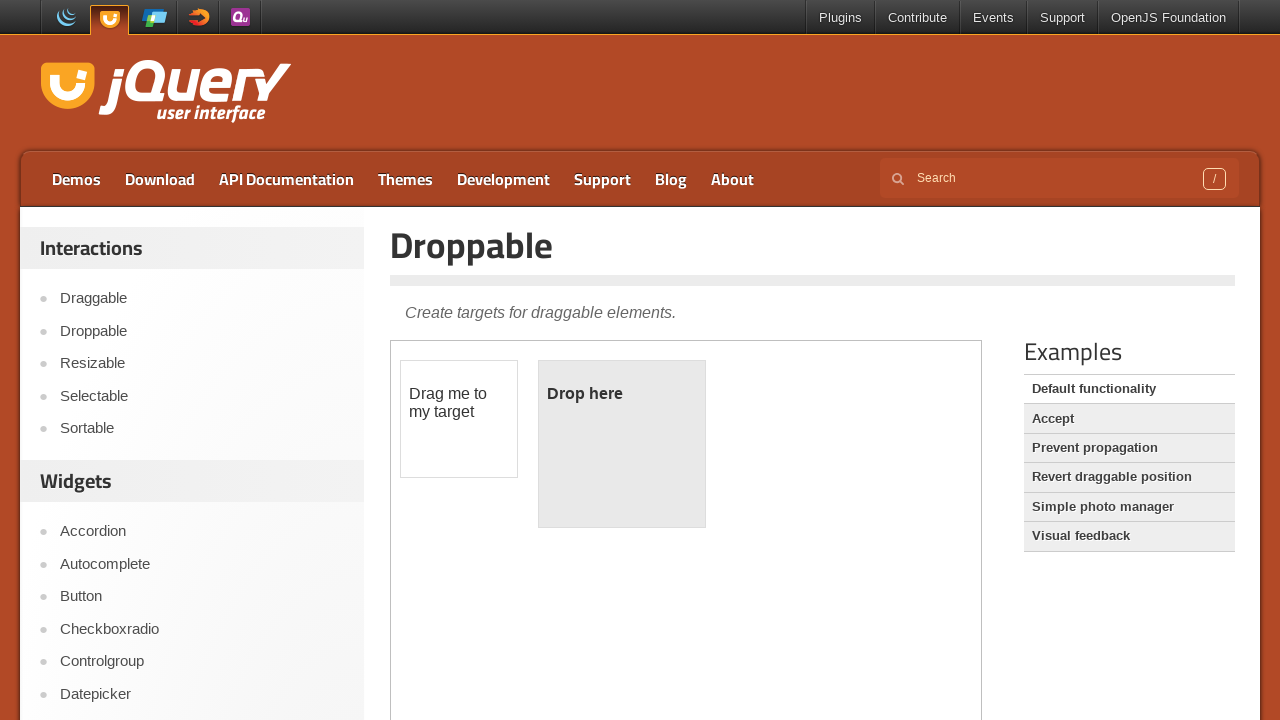

Located iframe containing draggable elements
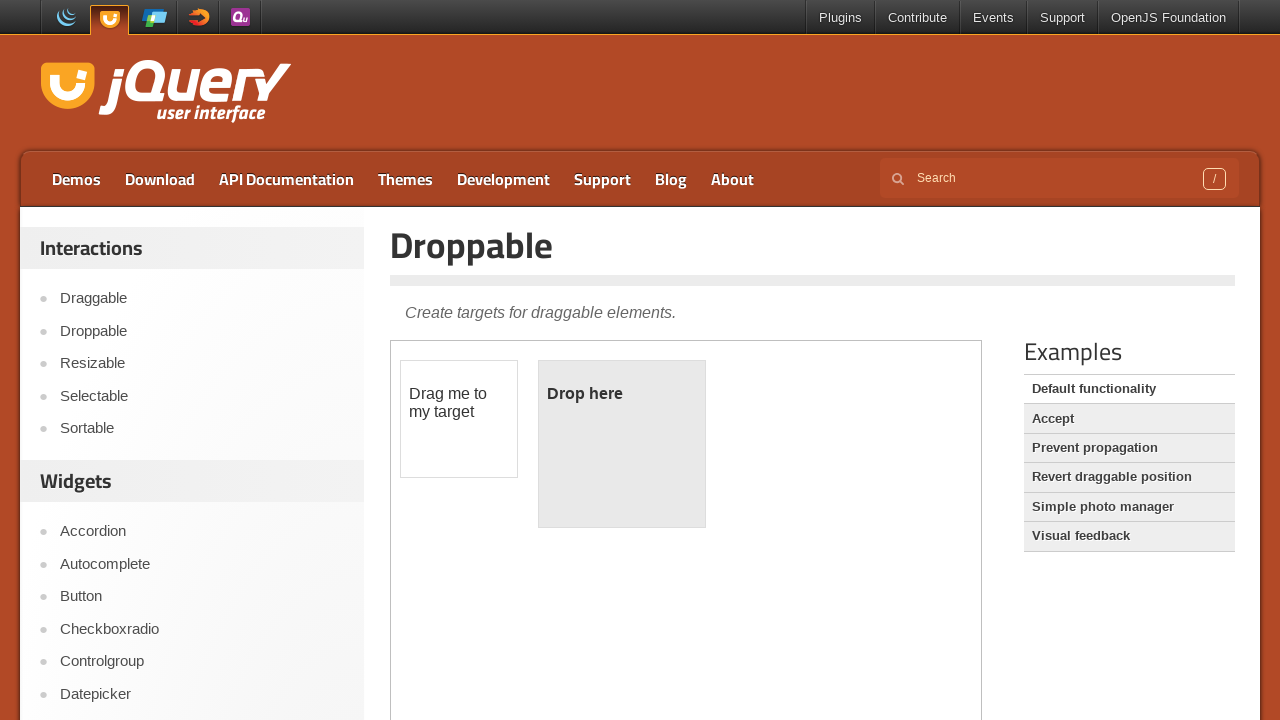

Located draggable source element
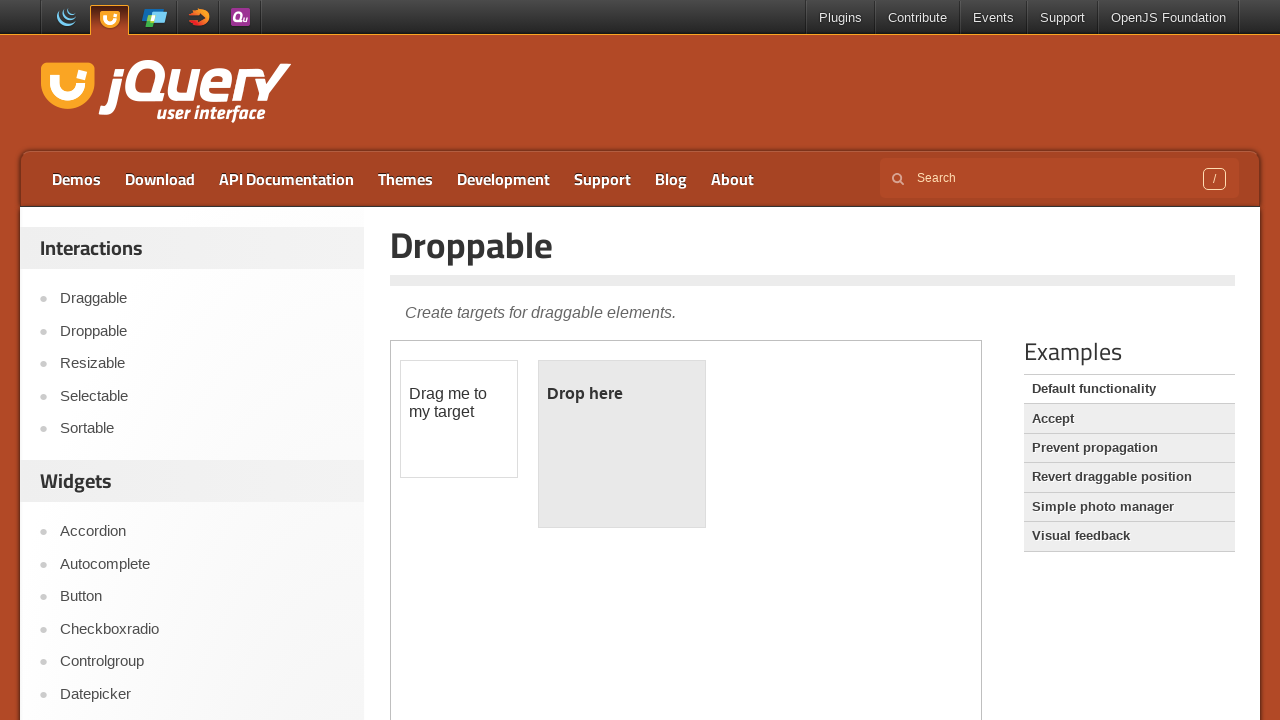

Located droppable target element
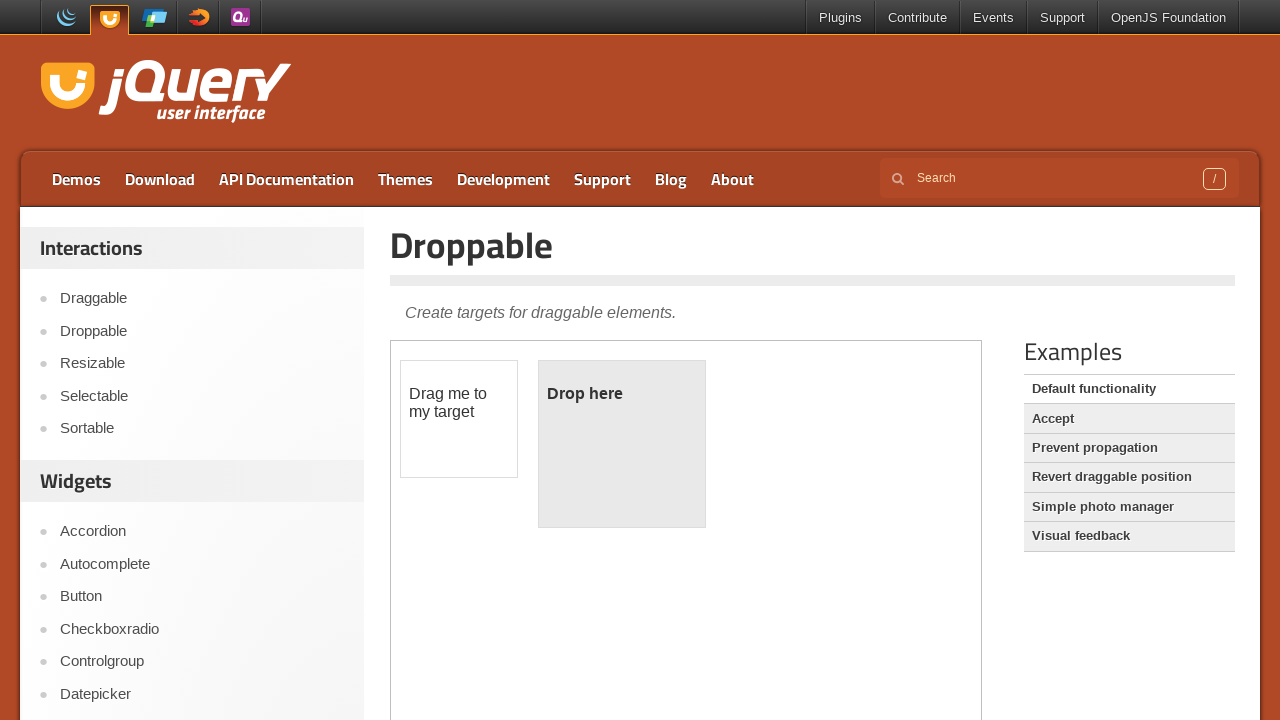

Dragged source element to target drop zone at (622, 444)
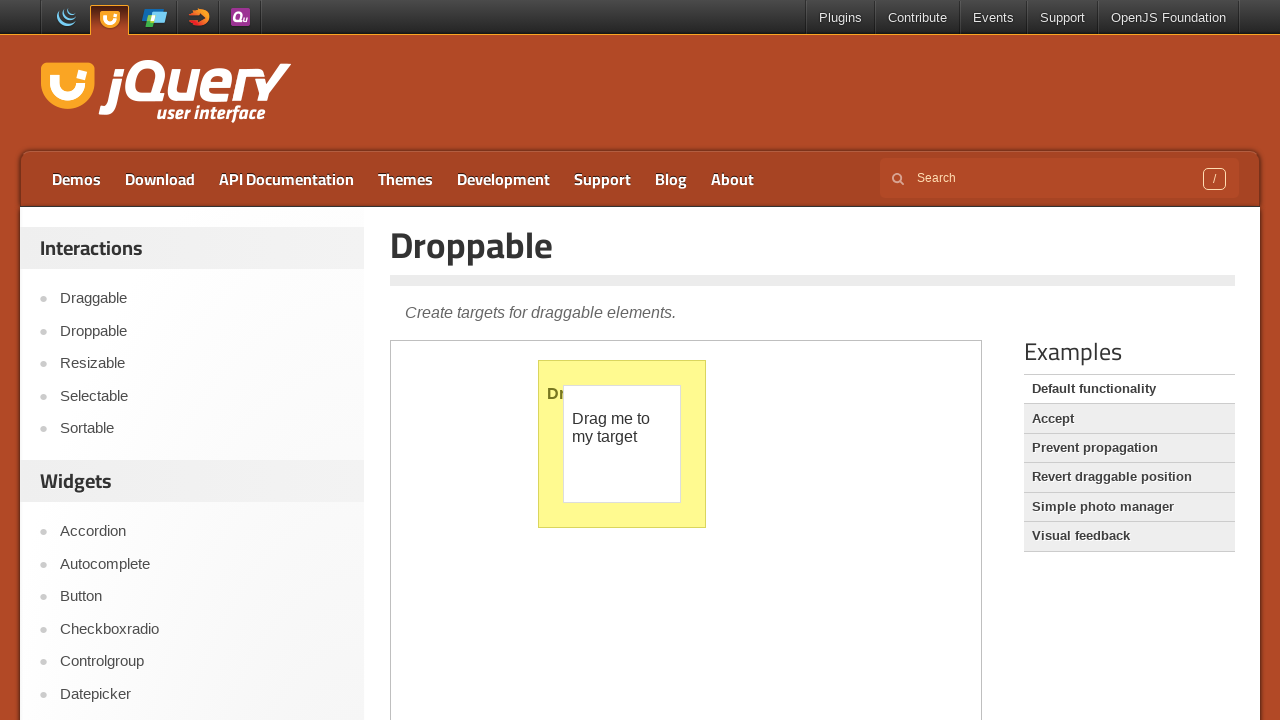

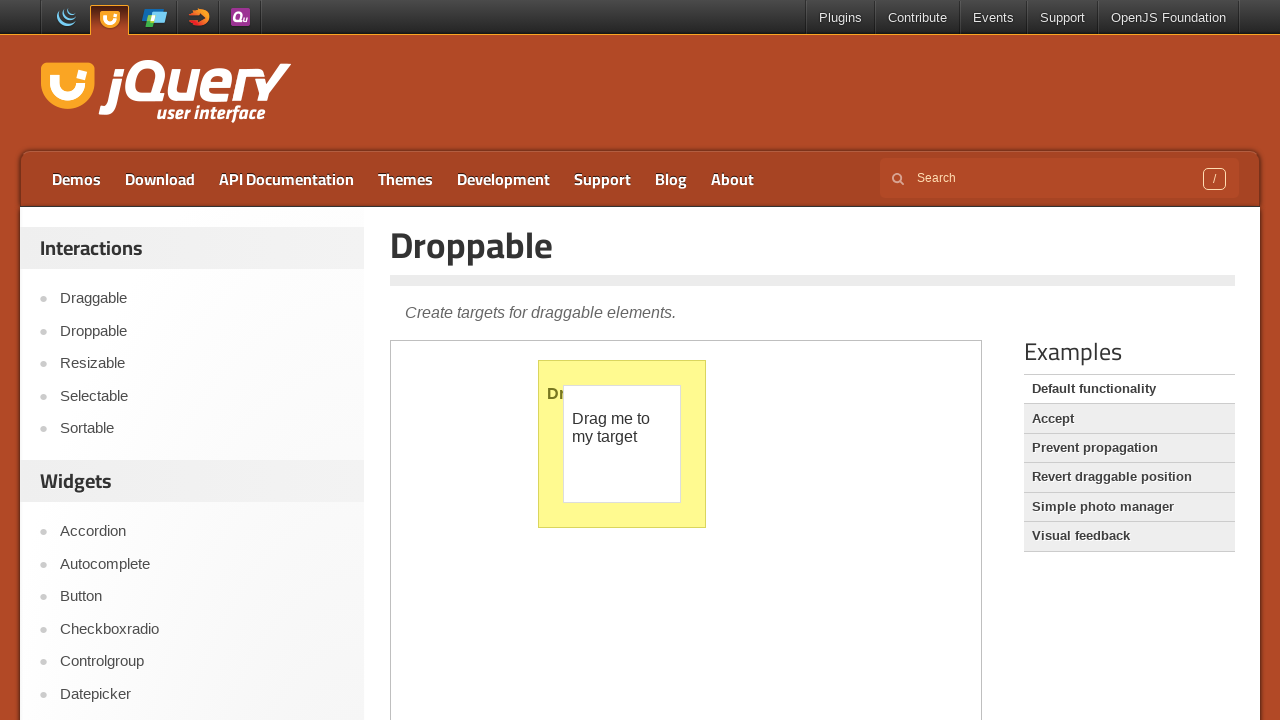